Tests right-click context menu functionality by right-clicking on a button, selecting 'Paste' from the context menu, and accepting the resulting alert

Starting URL: https://swisnl.github.io/jQuery-contextMenu/demo.html

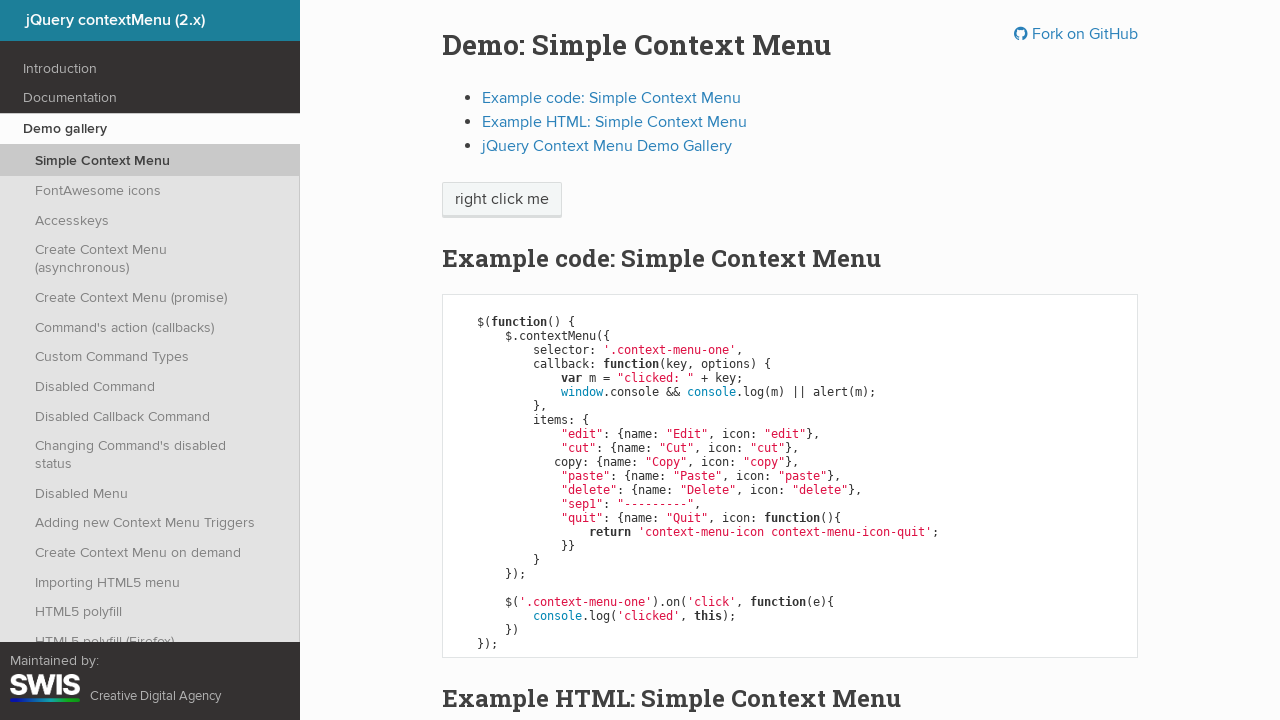

Located the context menu button element
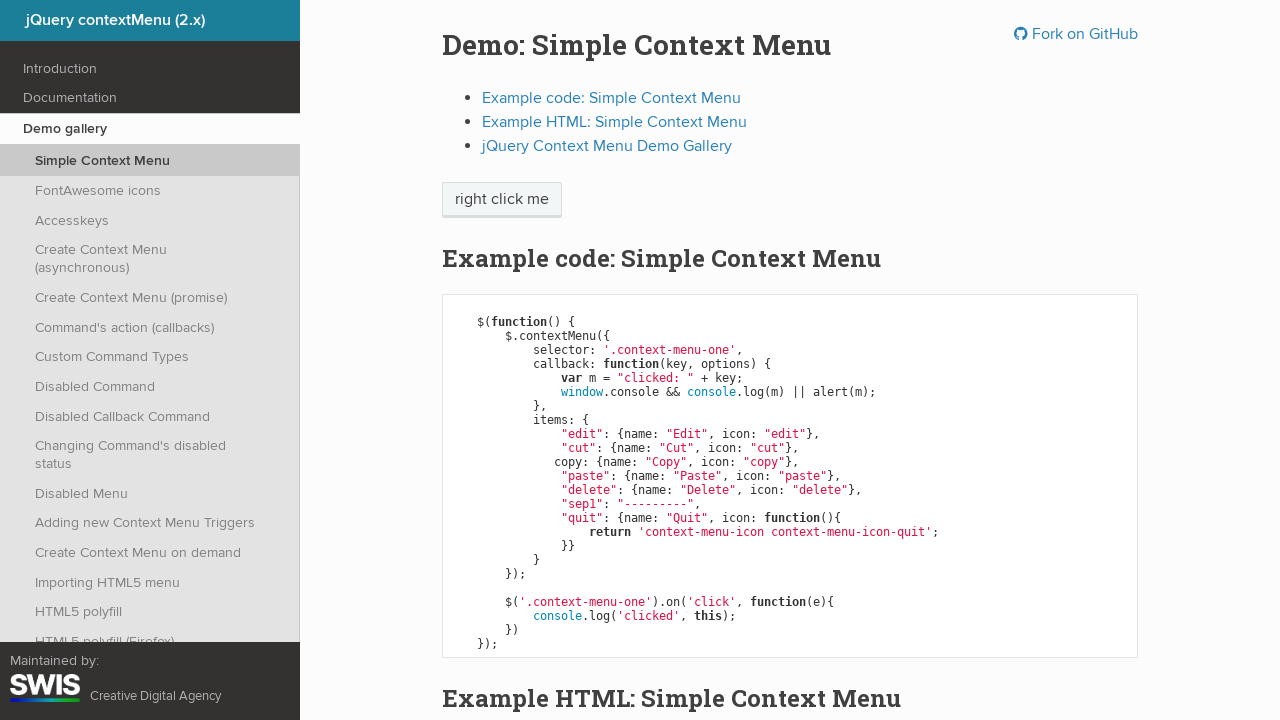

Right-clicked on the context menu button at (502, 200) on xpath=//span[@class='context-menu-one btn btn-neutral']
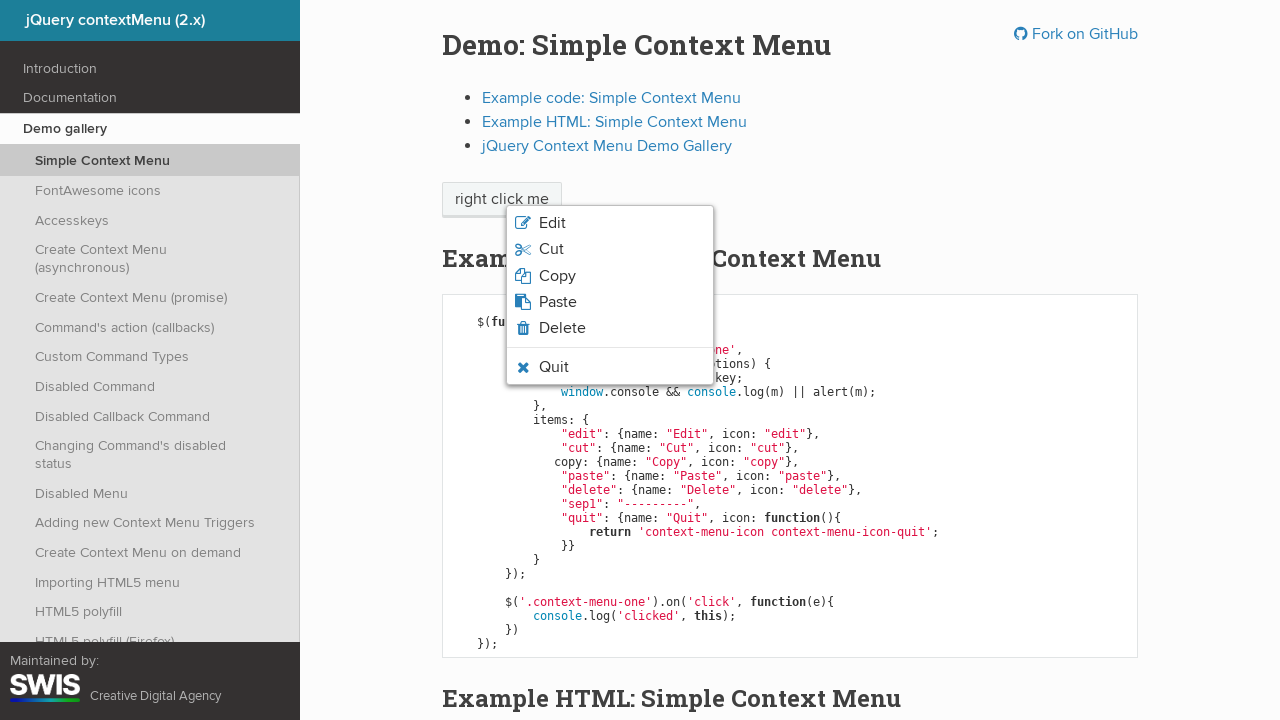

Clicked 'Paste' option from context menu at (558, 302) on xpath=//span[normalize-space()='Paste']
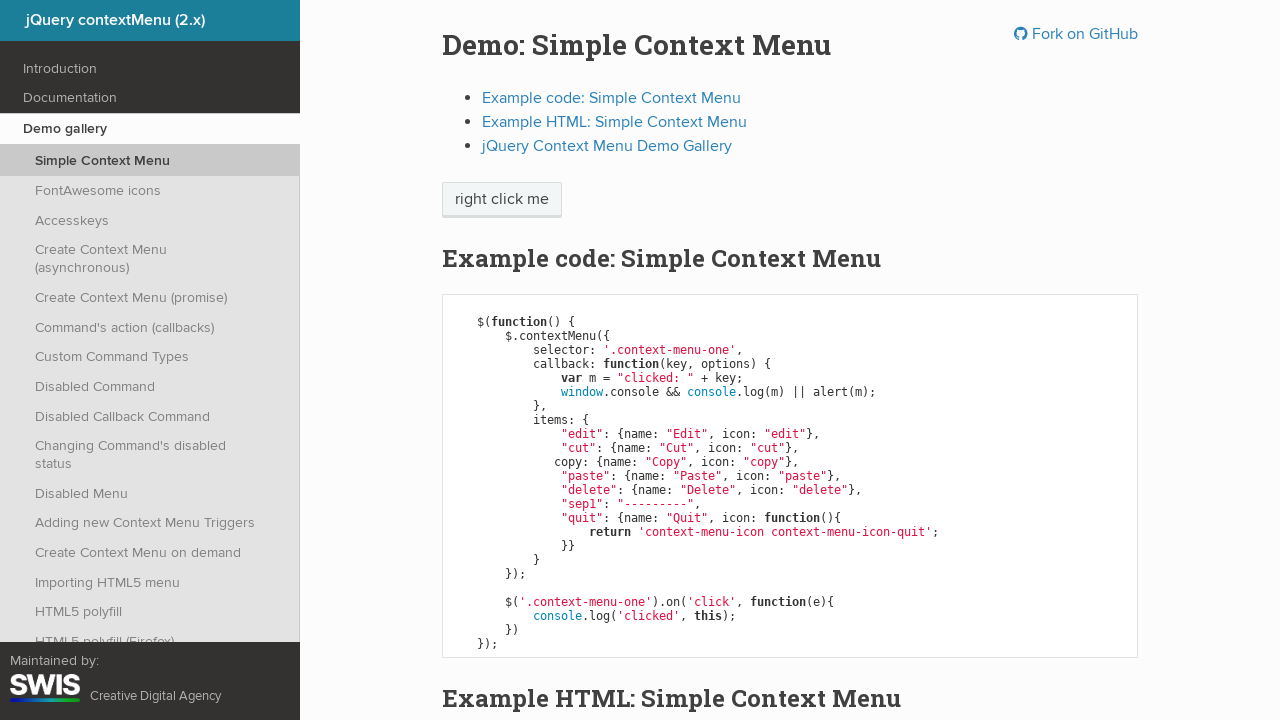

Set up dialog handler to accept alert
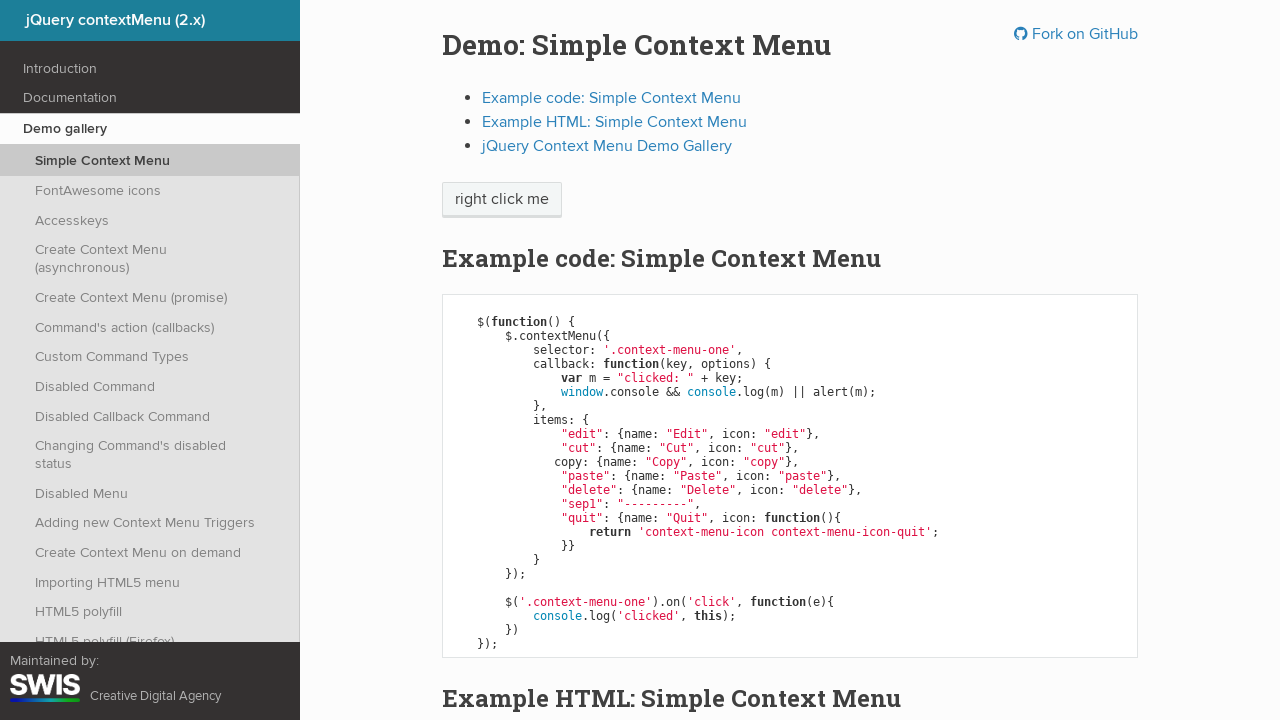

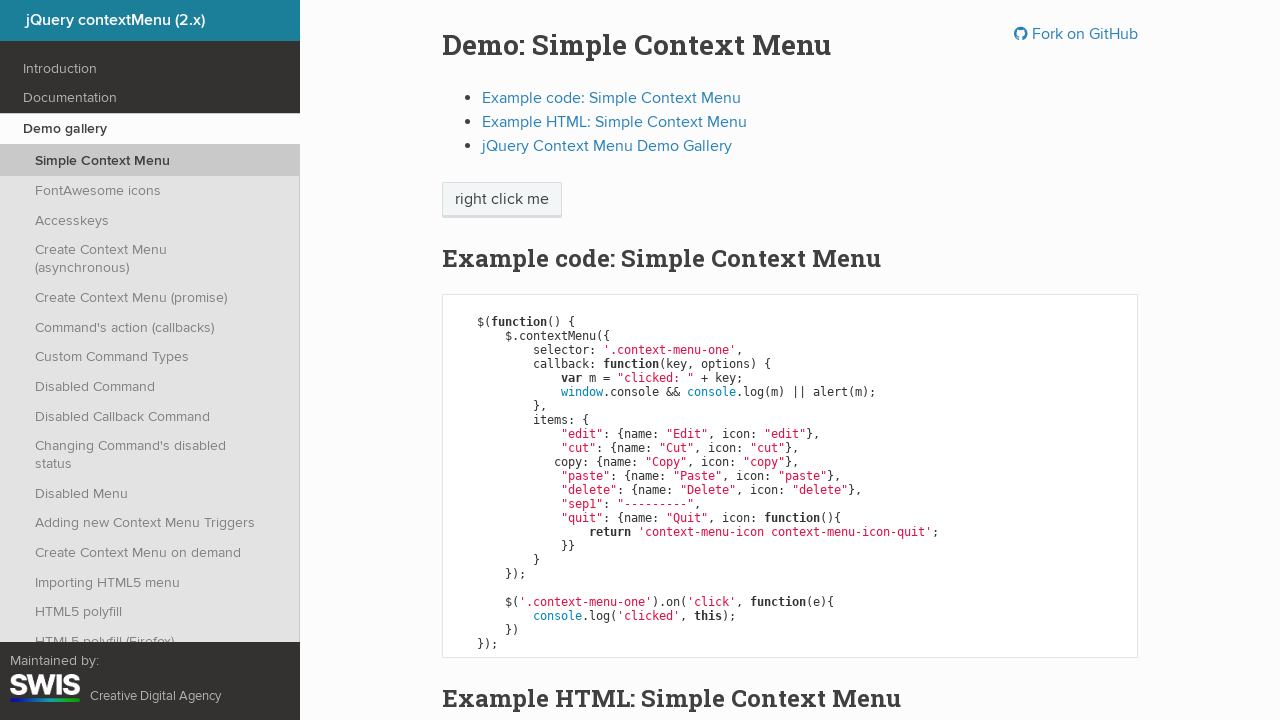